Tests dropdown selection functionality by iterating through dropdown options and selecting a specific country without using the Select class

Starting URL: https://www.orangehrm.com/orangehrm-30-day-trial/

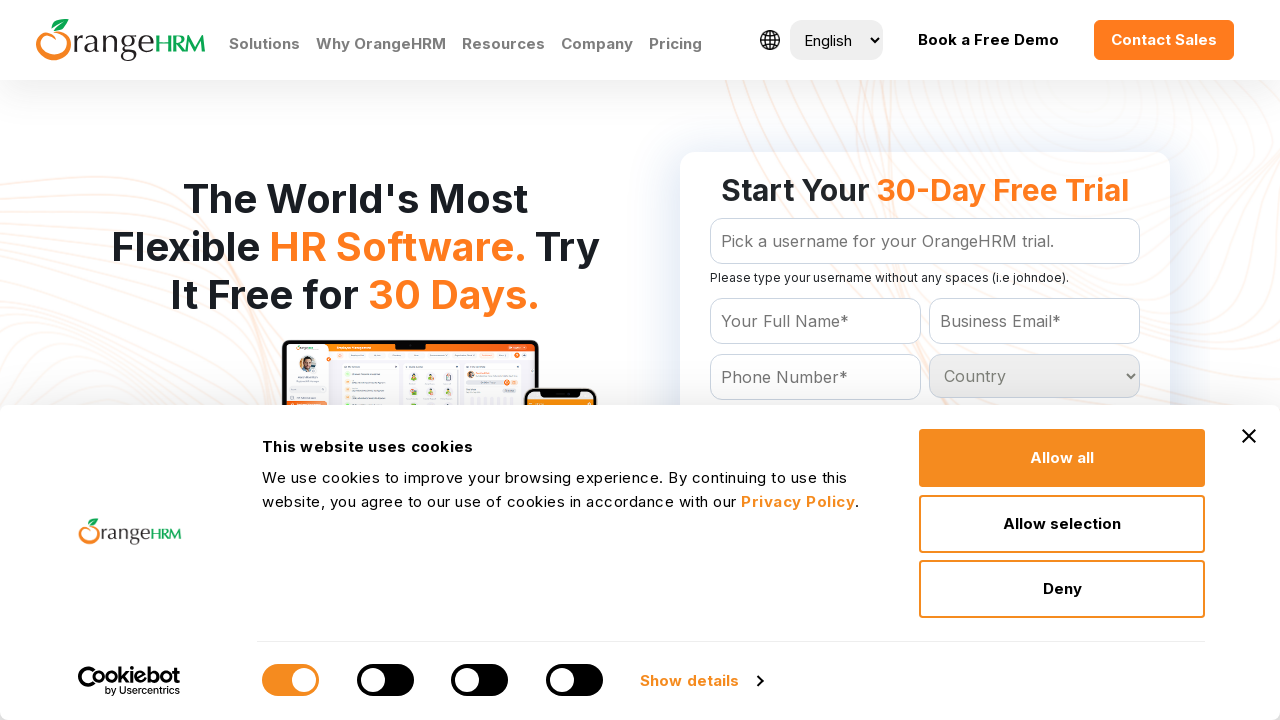

Located all country dropdown options
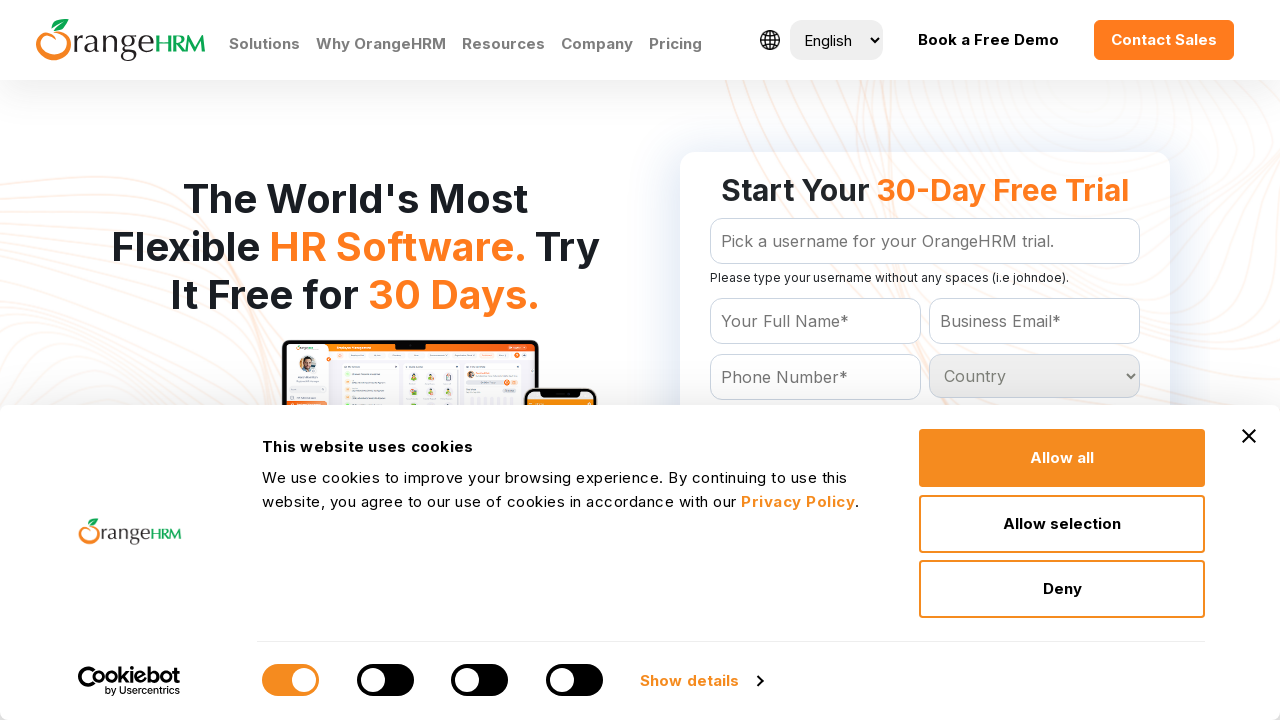

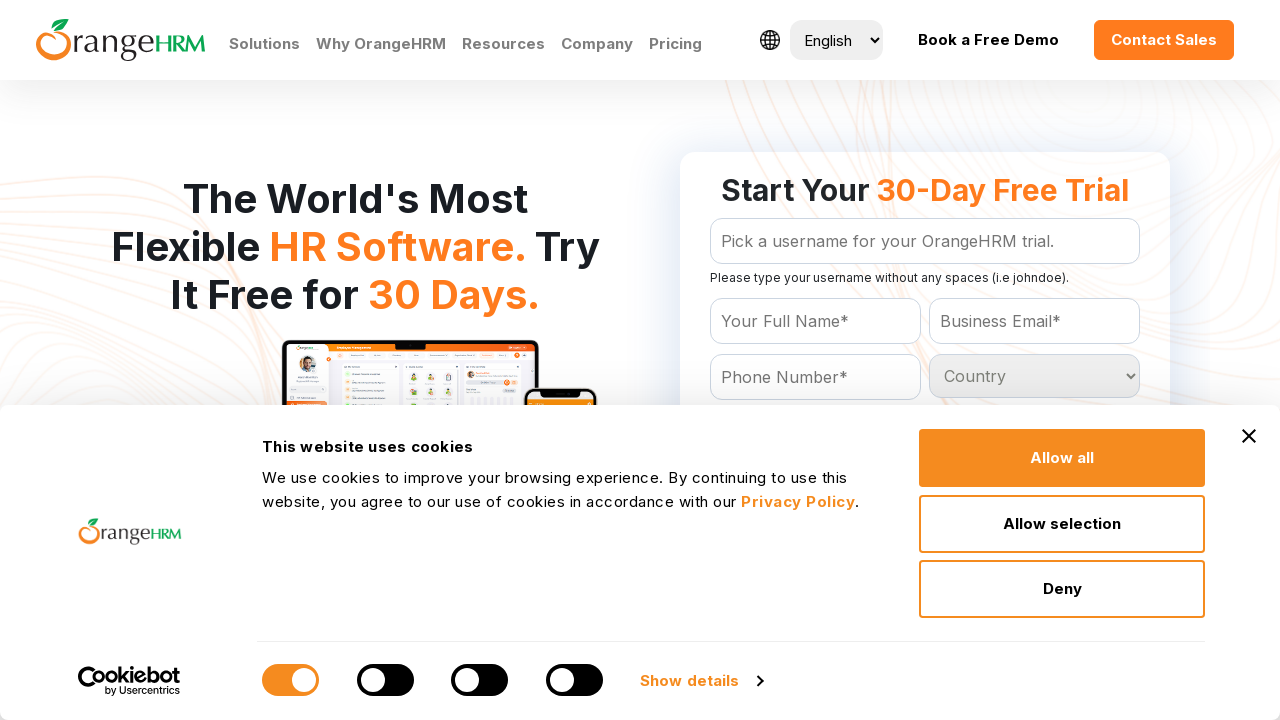